Tests login form validation when both username and password fields are empty, verifying error message display and dismissal

Starting URL: https://www.saucedemo.com/

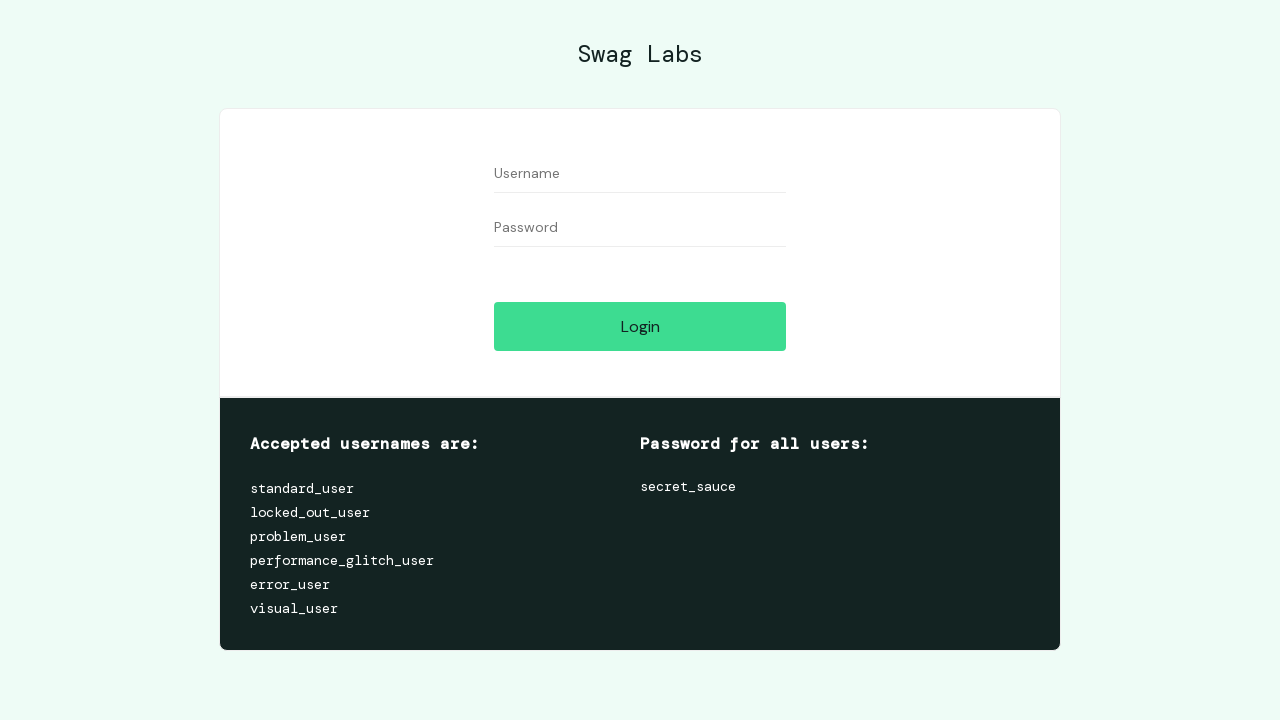

Clicked login button without entering credentials at (640, 326) on #login-button
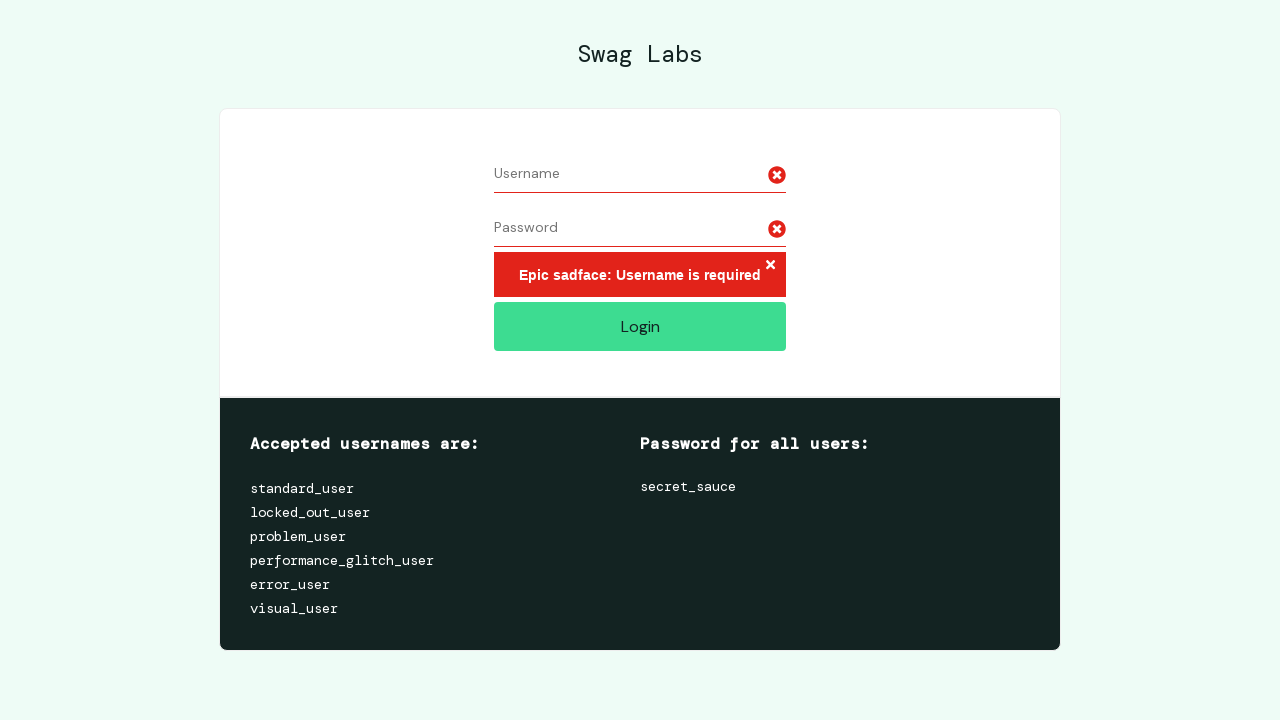

Error message container appeared
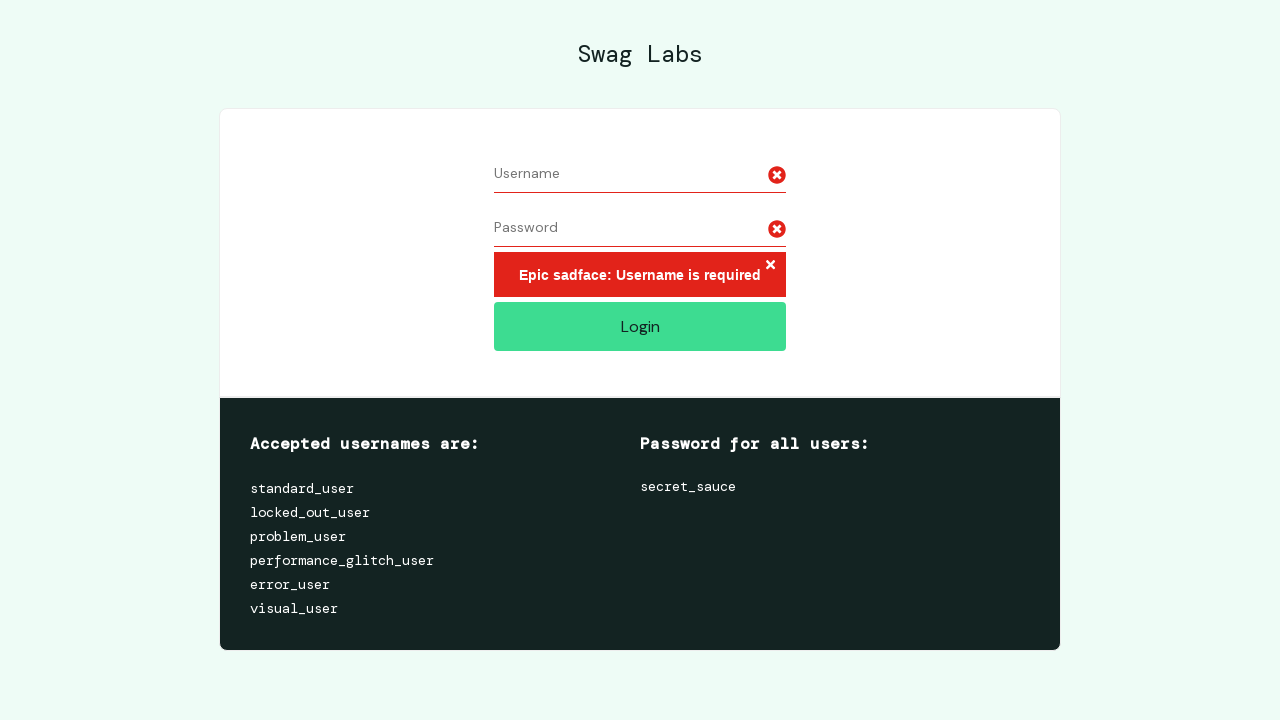

Retrieved error message text
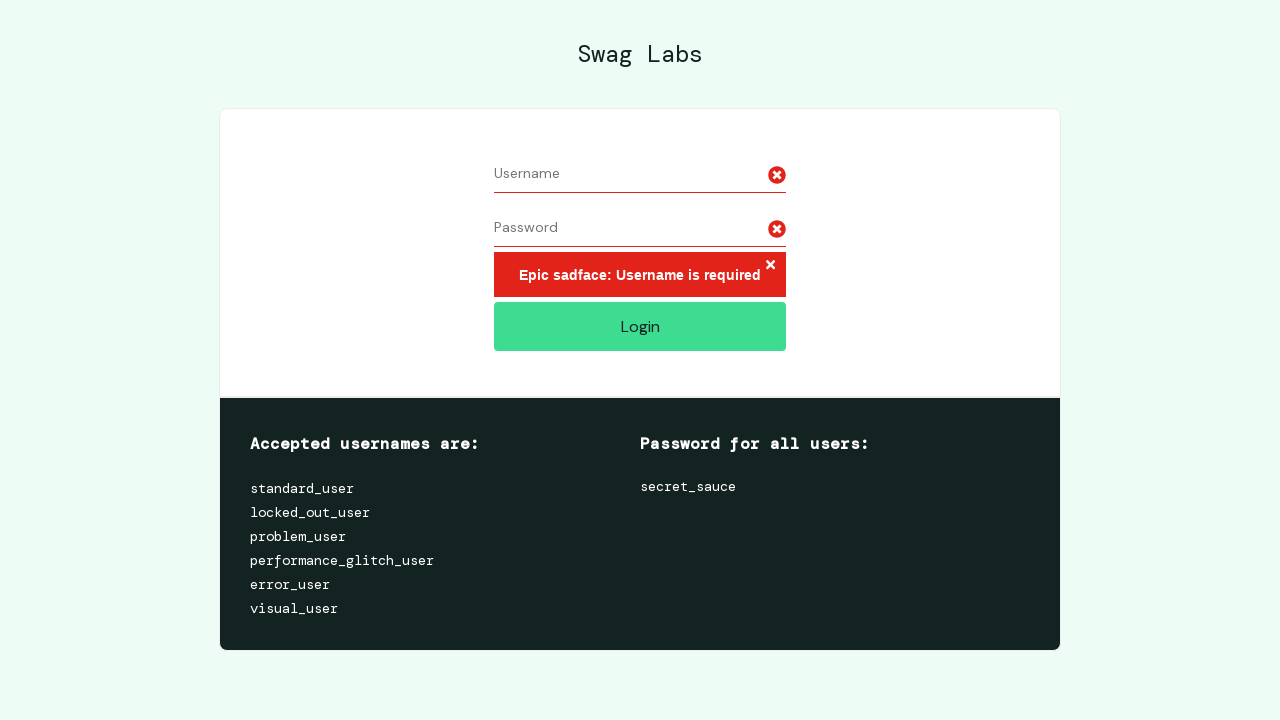

Verified error message contains 'Username is required'
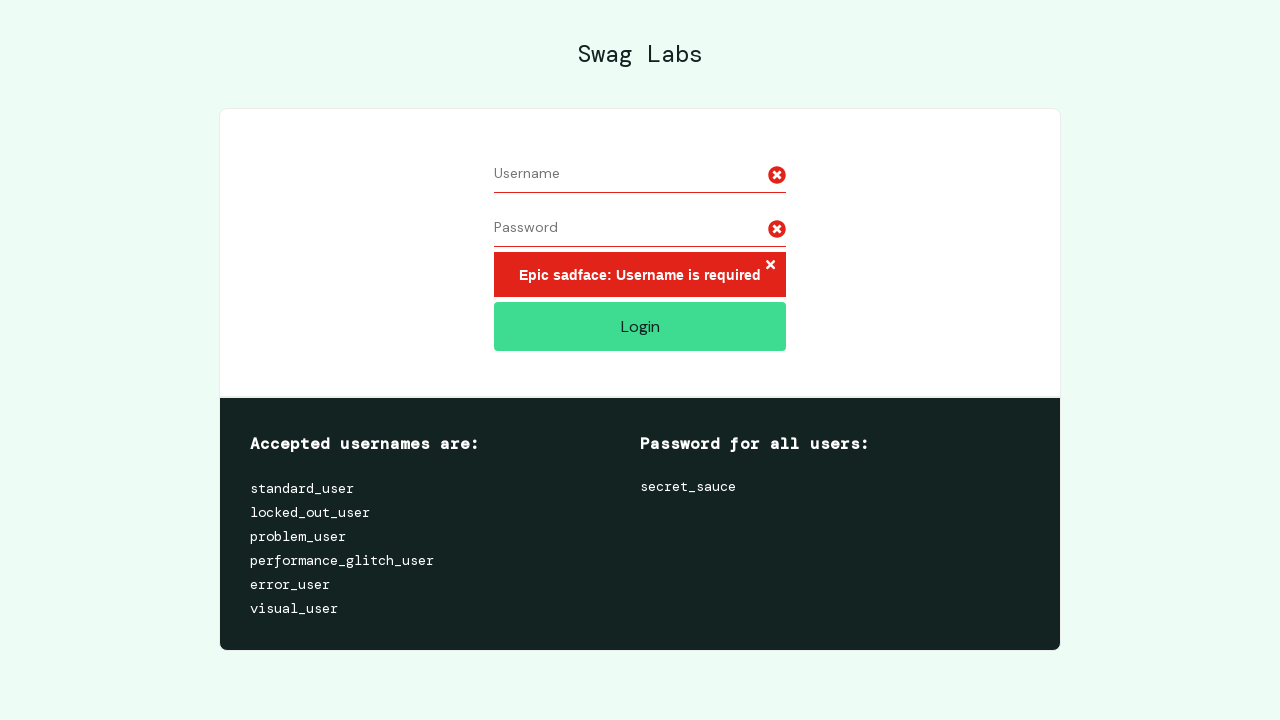

Verified error button is visible
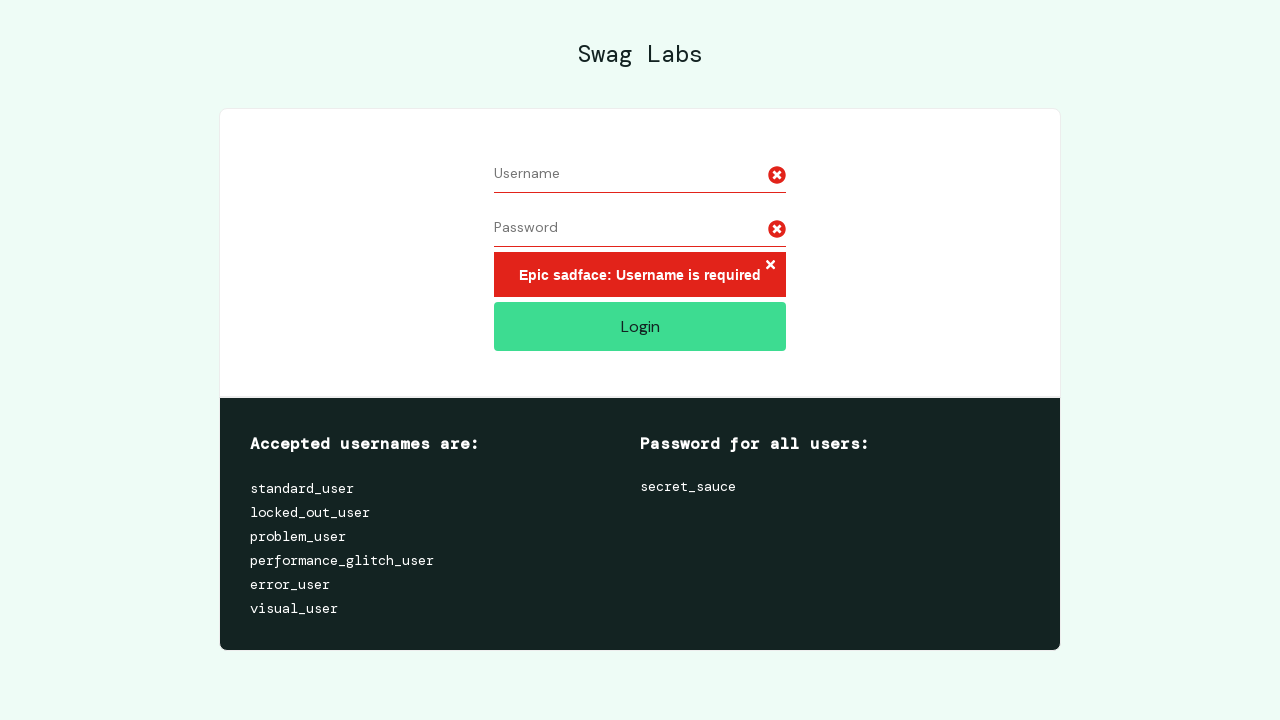

Retrieved all error icons
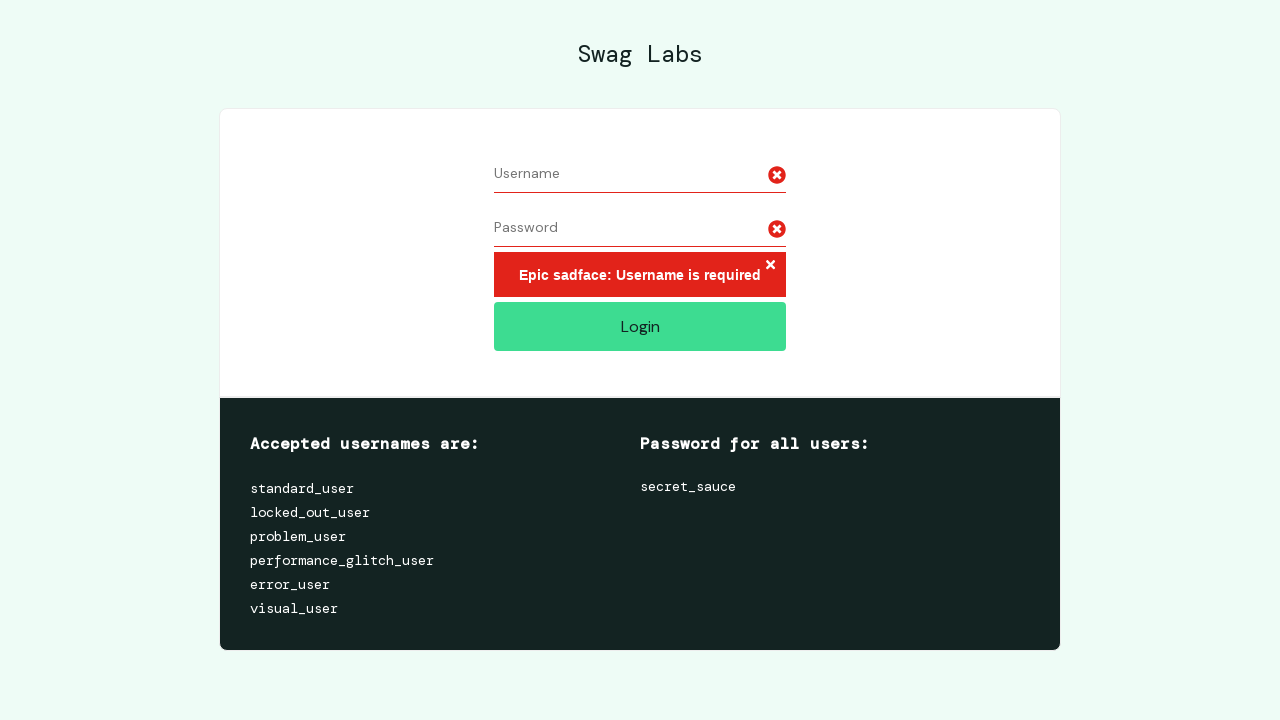

Verified exactly 2 error icons are displayed
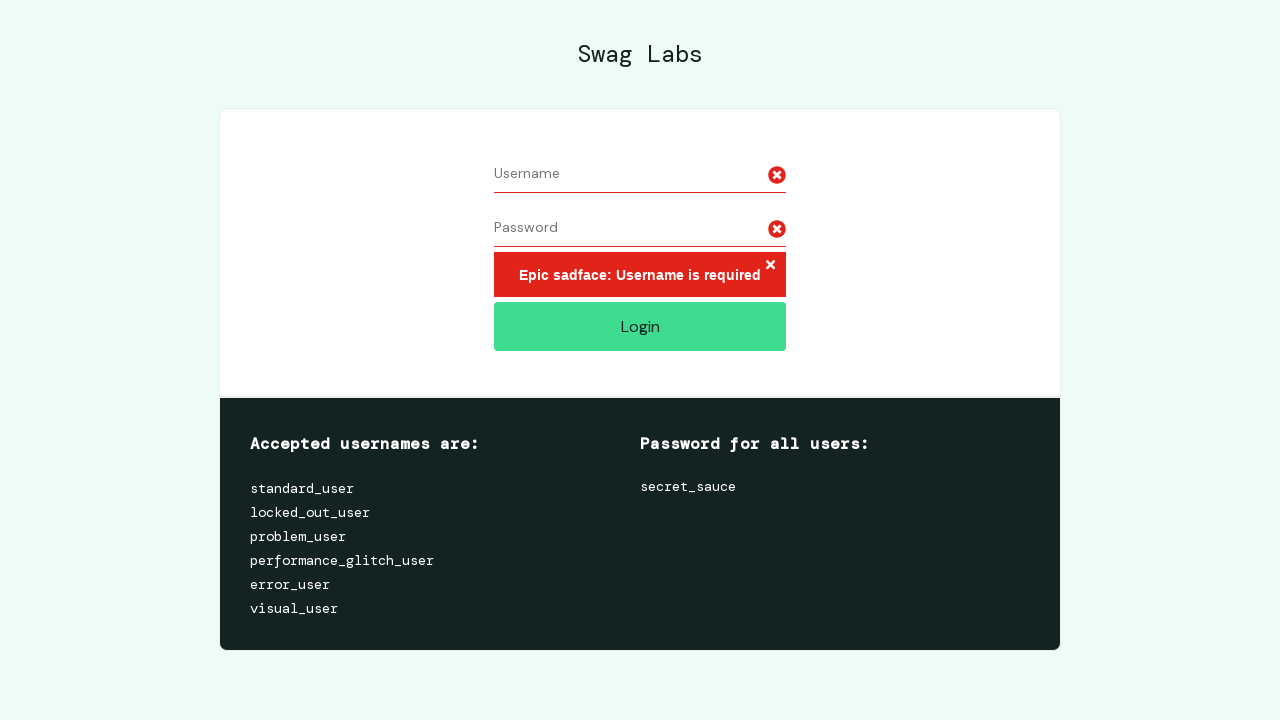

Clicked error button to dismiss error message at (770, 266) on .error-button
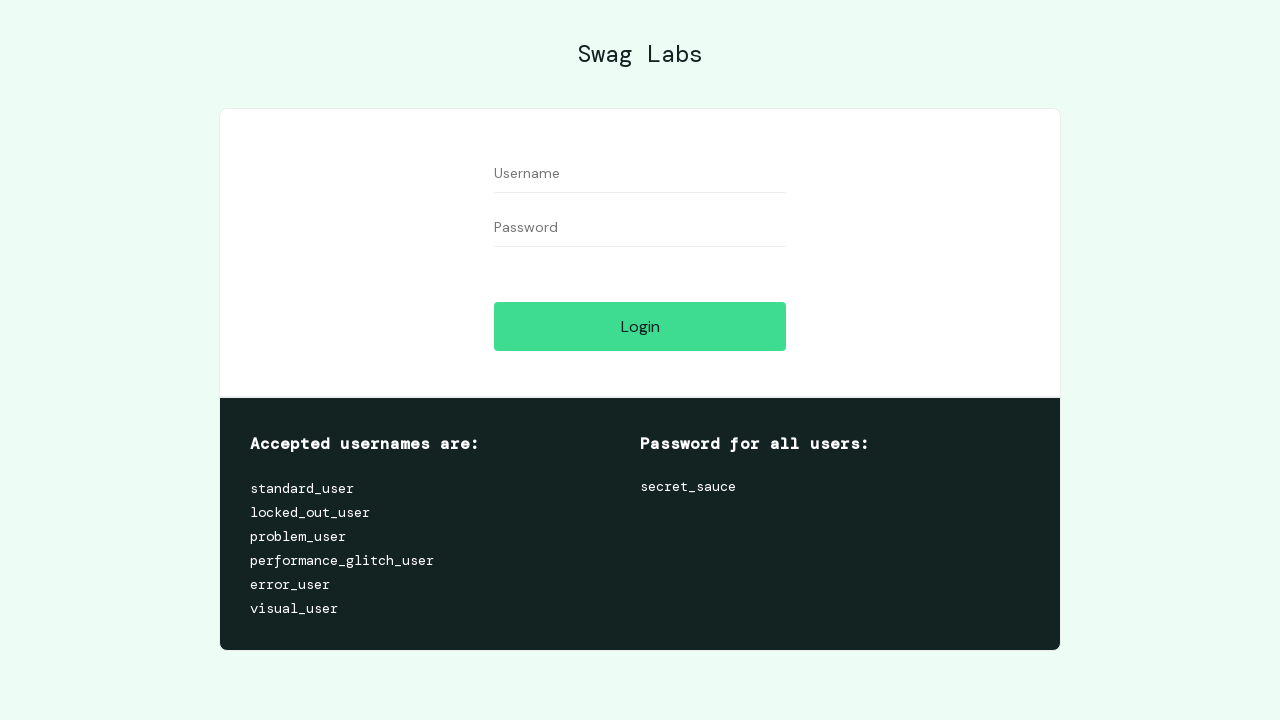

Error message container disappeared
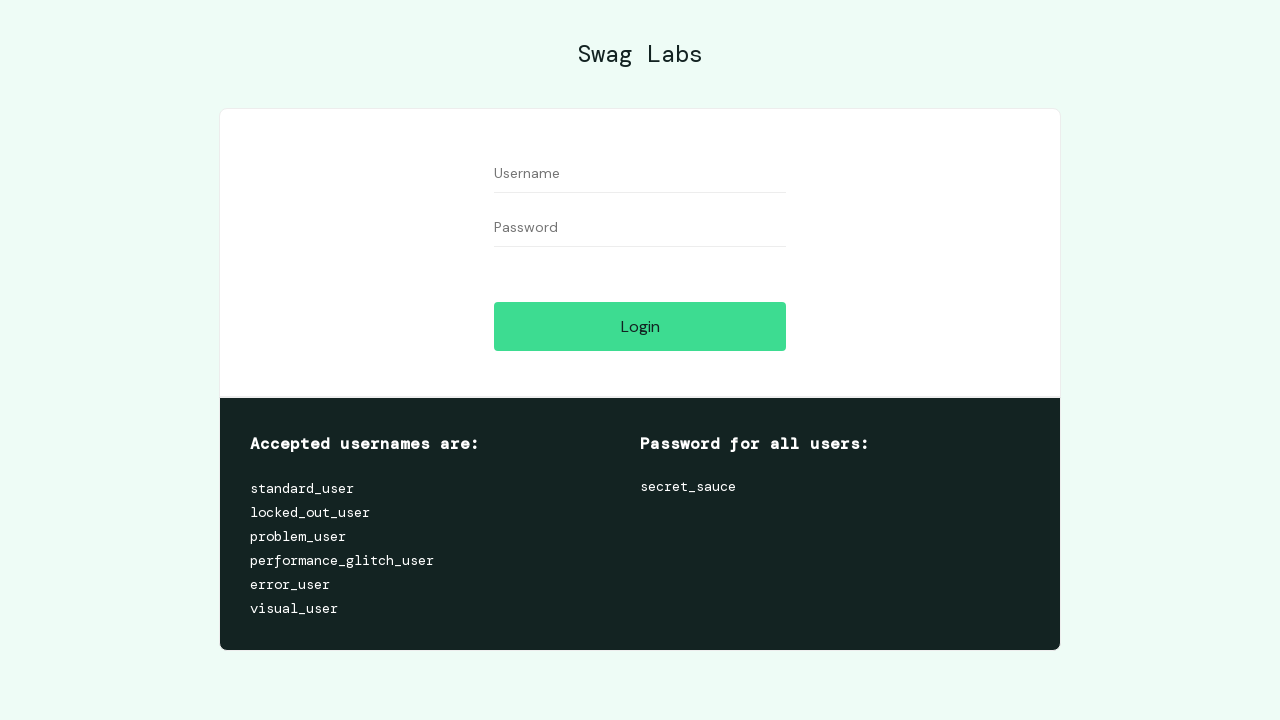

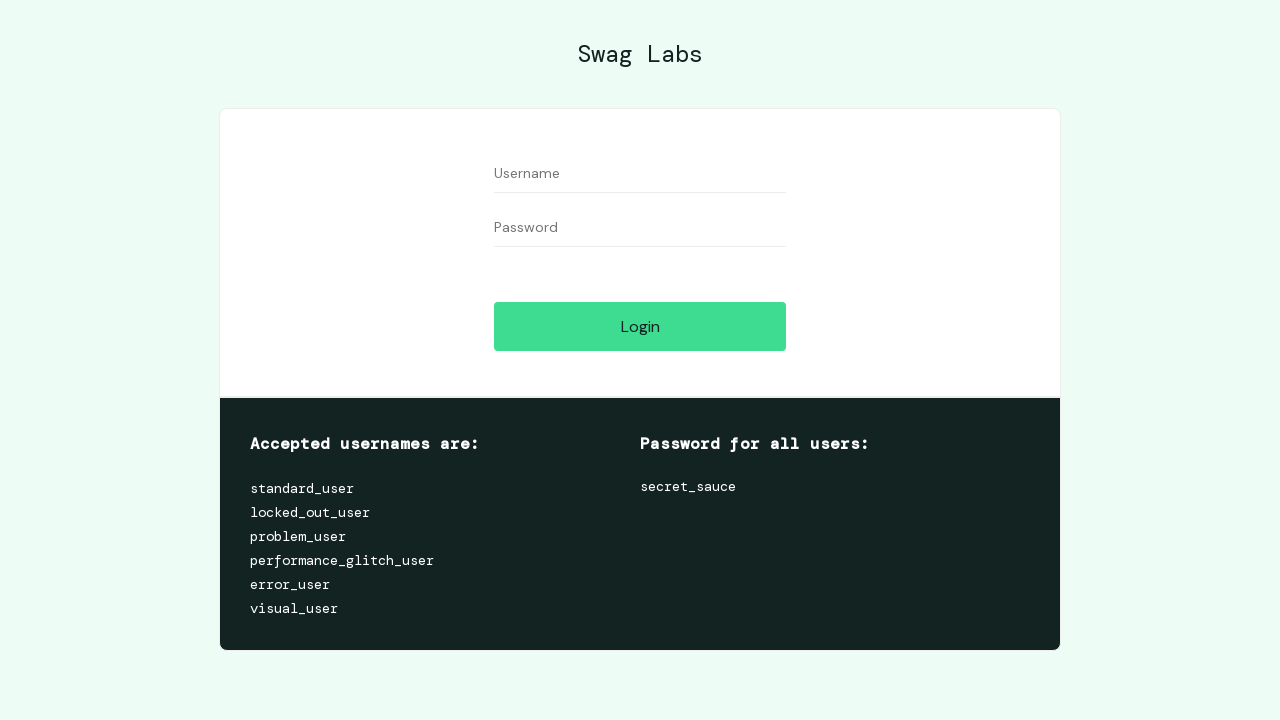